Opens the jQuery UI datepicker demo, switches to the iframe, clicks the date picker to open the calendar, and iterates through weekend dates (Saturdays and Sundays) to print them.

Starting URL: https://jqueryui.com/datepicker/

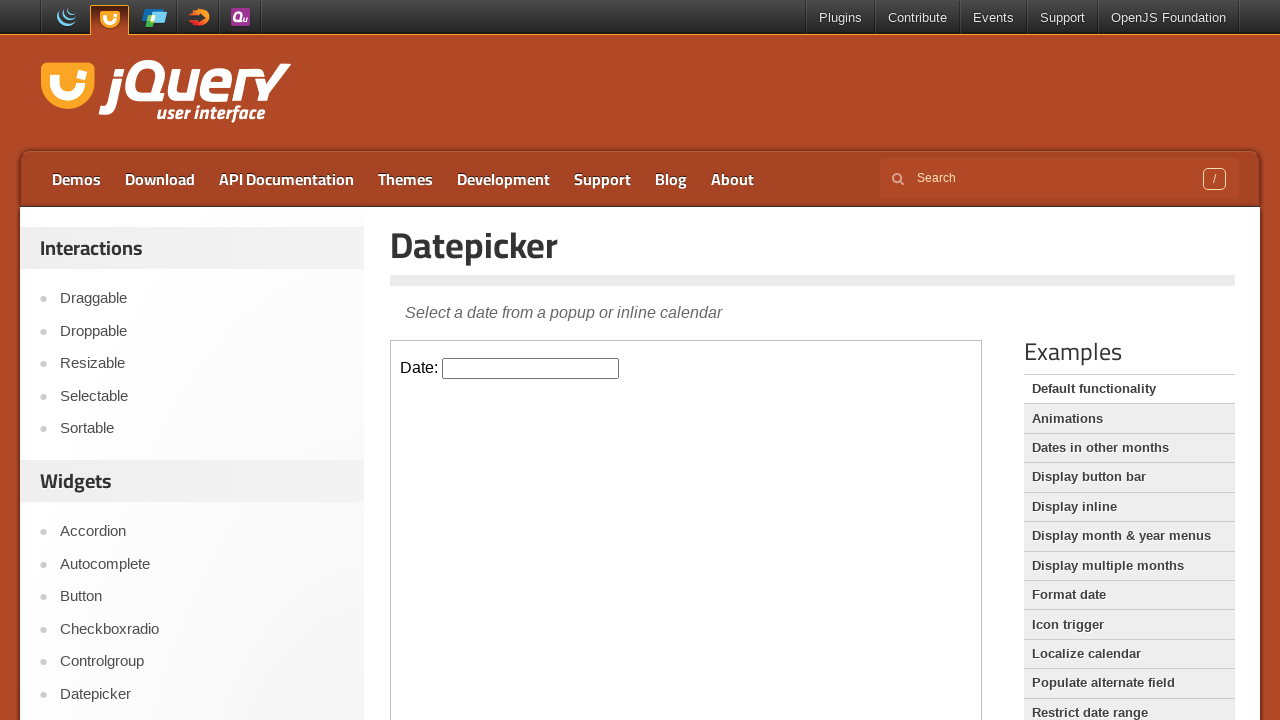

Demo iframe became visible
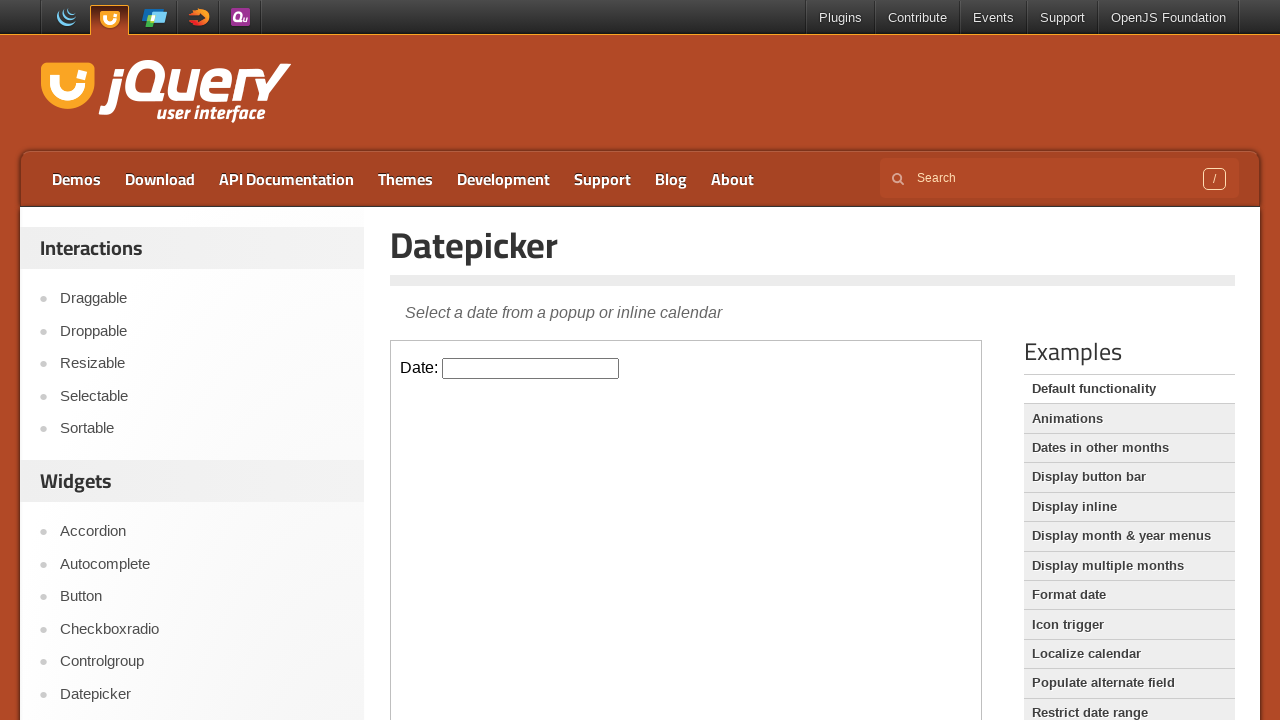

Located datepicker iframe
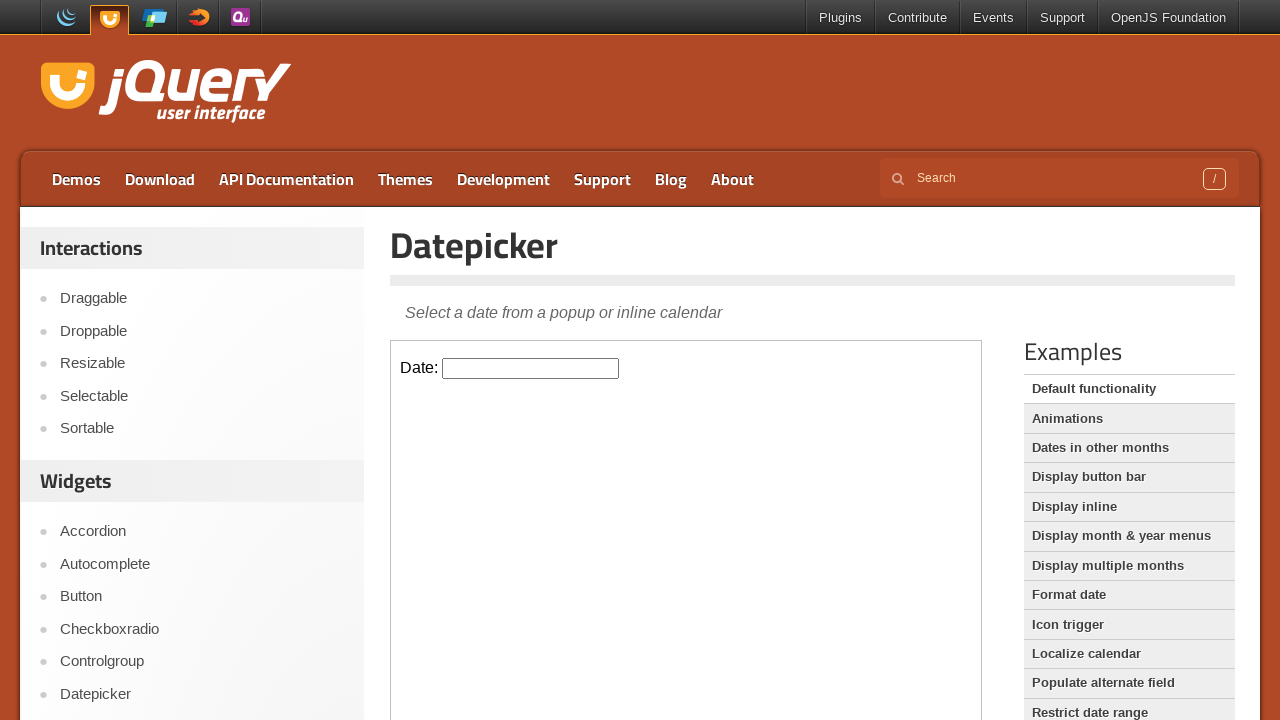

Date picker input became visible
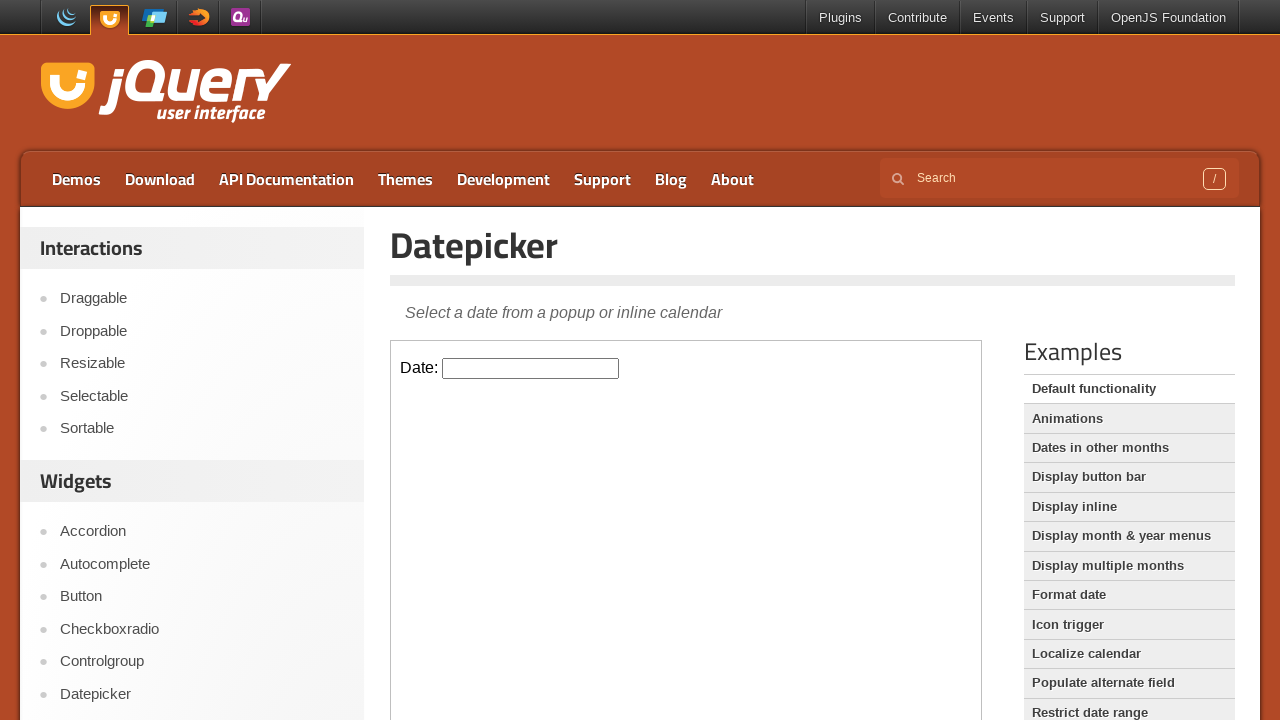

Clicked date picker input to open calendar at (531, 368) on iframe.demo-frame >> internal:control=enter-frame >> input.hasDatepicker
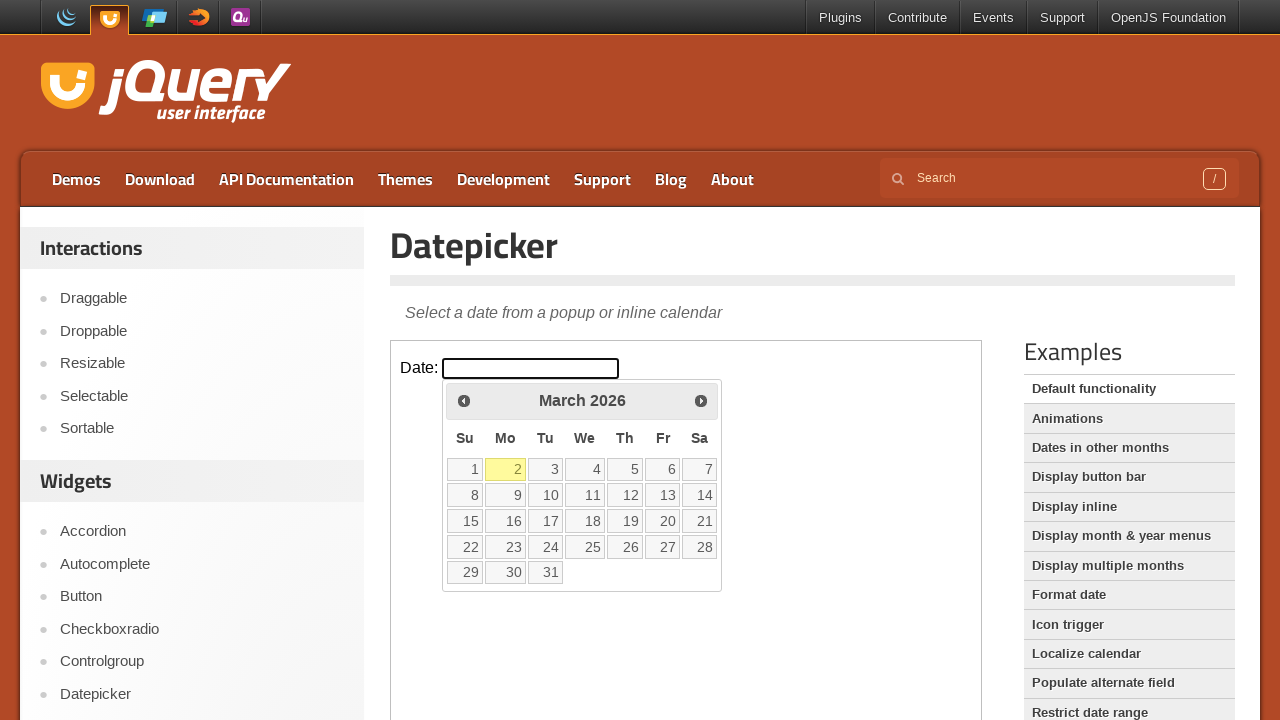

Calendar appeared with weekend dates visible
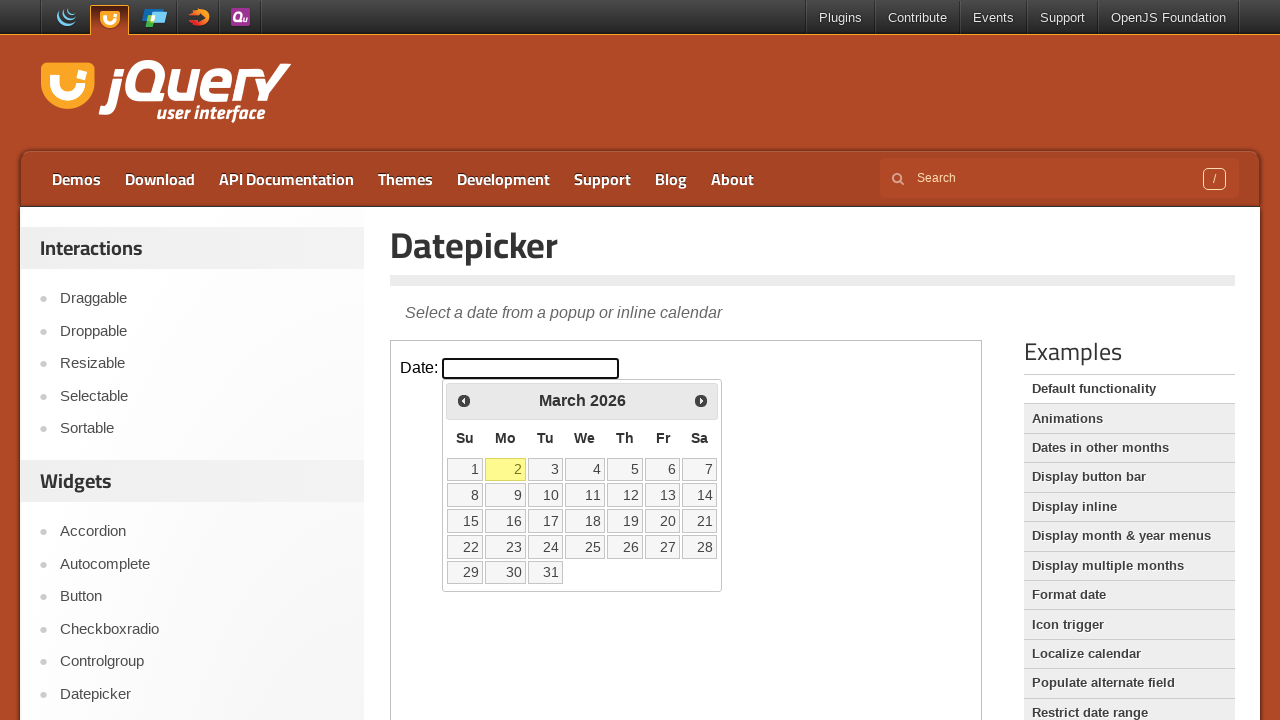

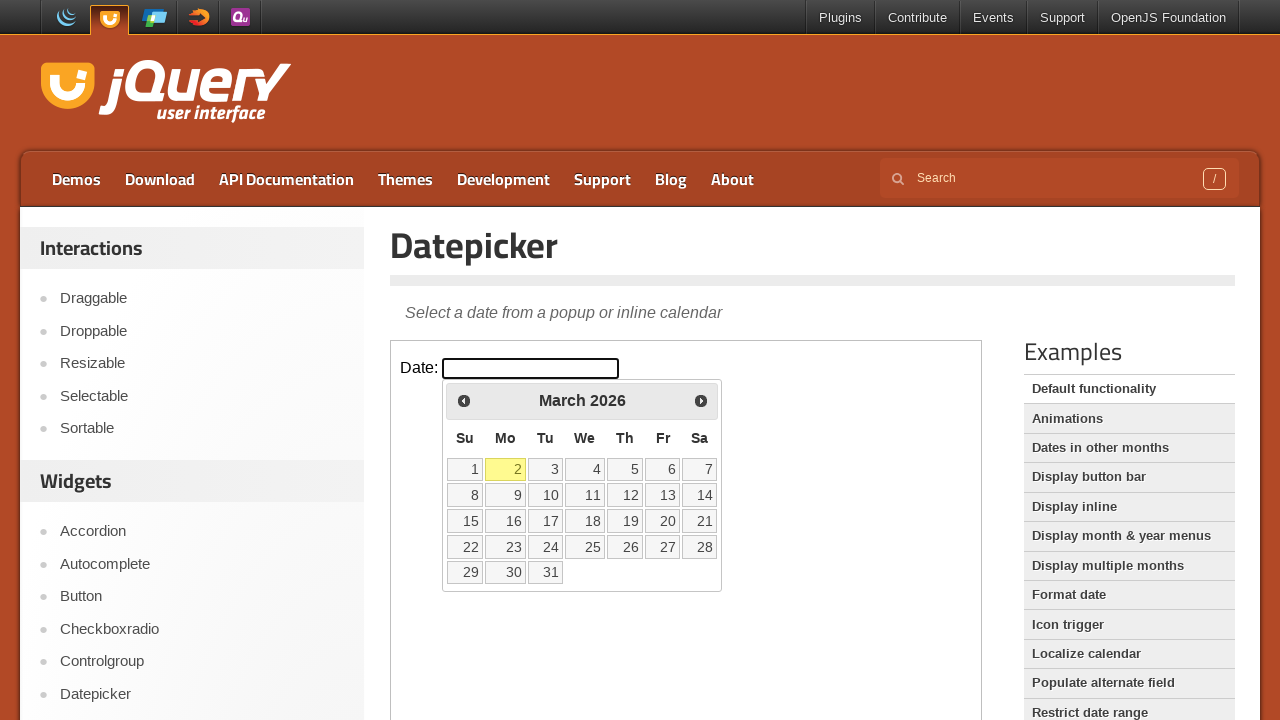